Tests checkbox functionality by checking and unchecking checkboxes

Starting URL: https://the-internet.herokuapp.com/checkboxes

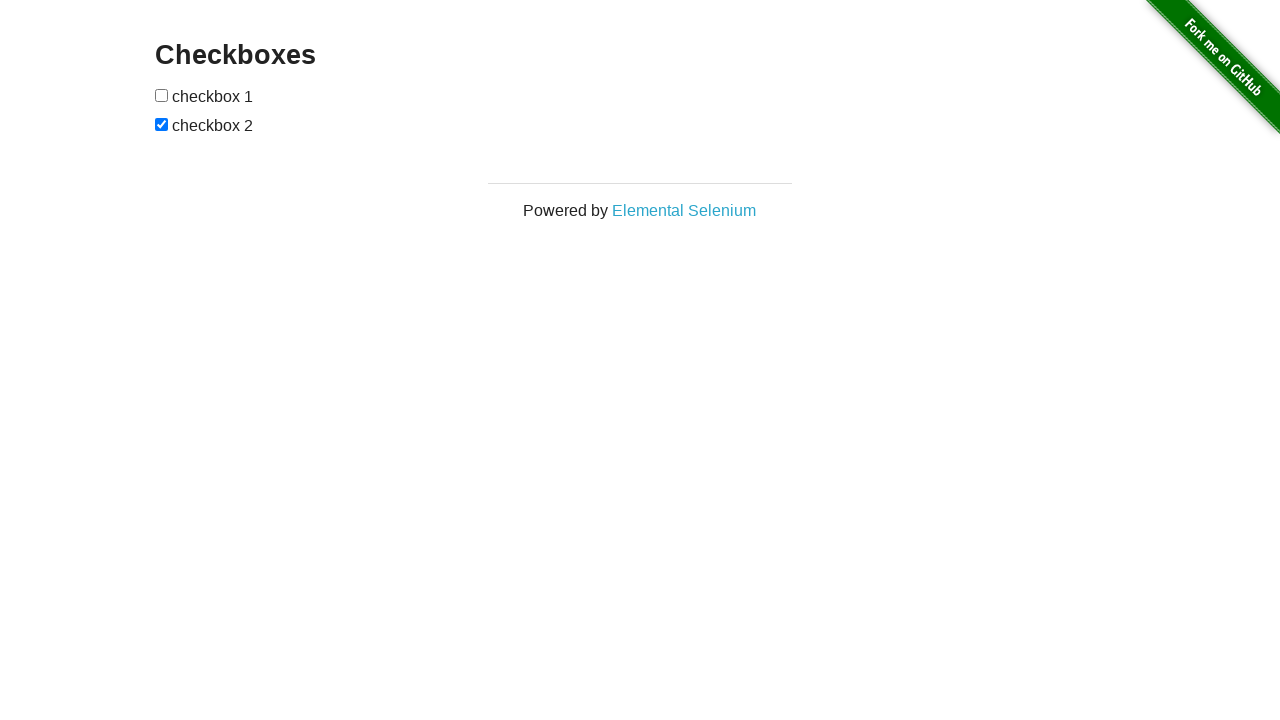

Located the first checkbox element
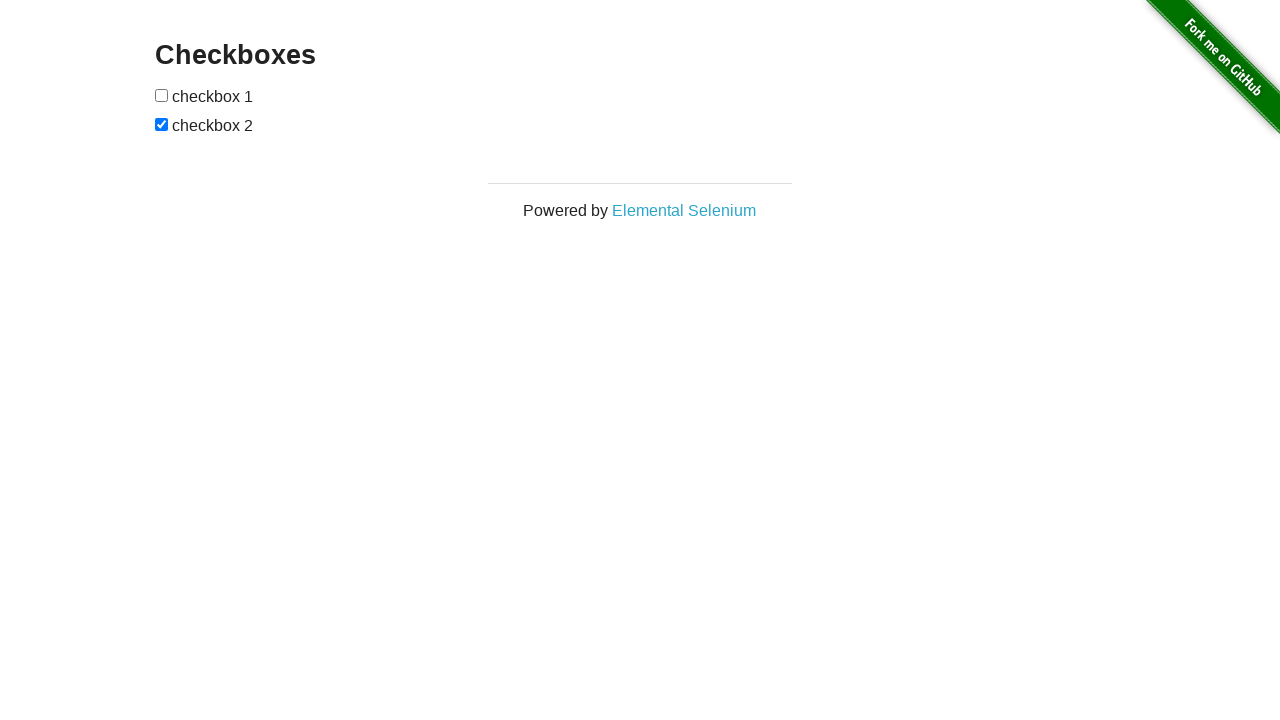

Checked the first checkbox at (162, 95) on input[type='checkbox'] >> nth=0
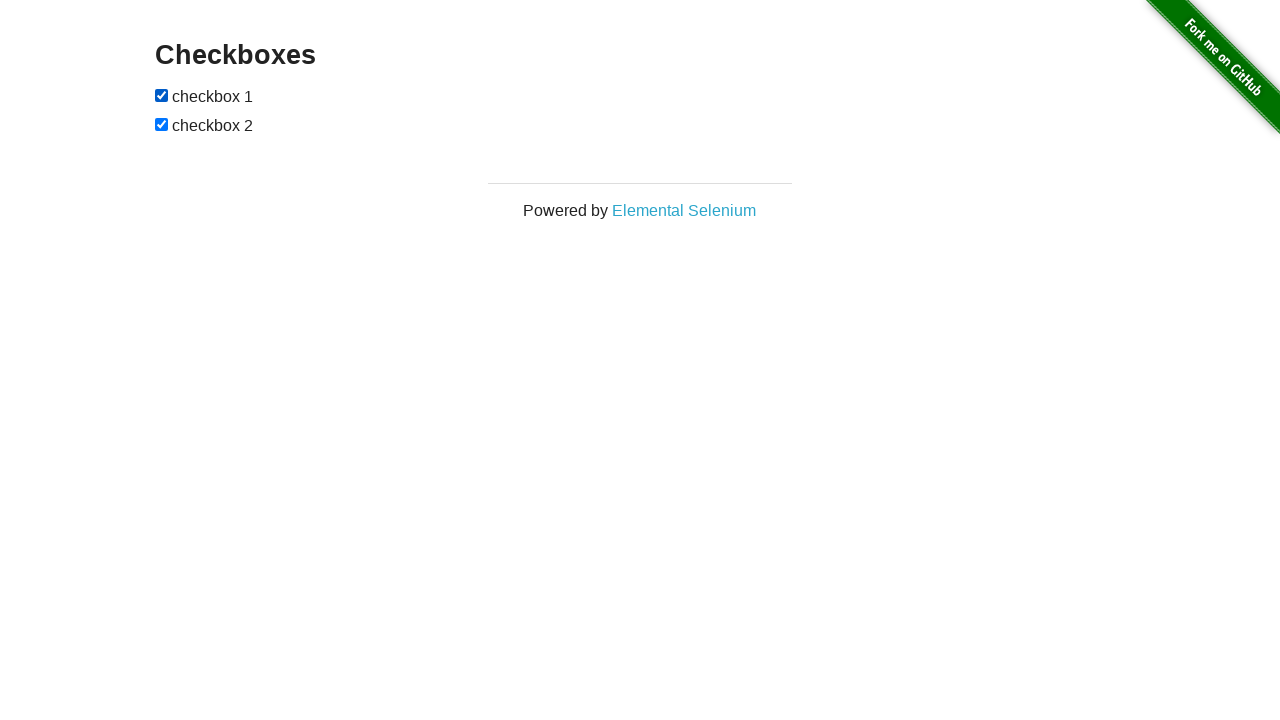

Unchecked the first checkbox at (162, 95) on input[type='checkbox'] >> nth=0
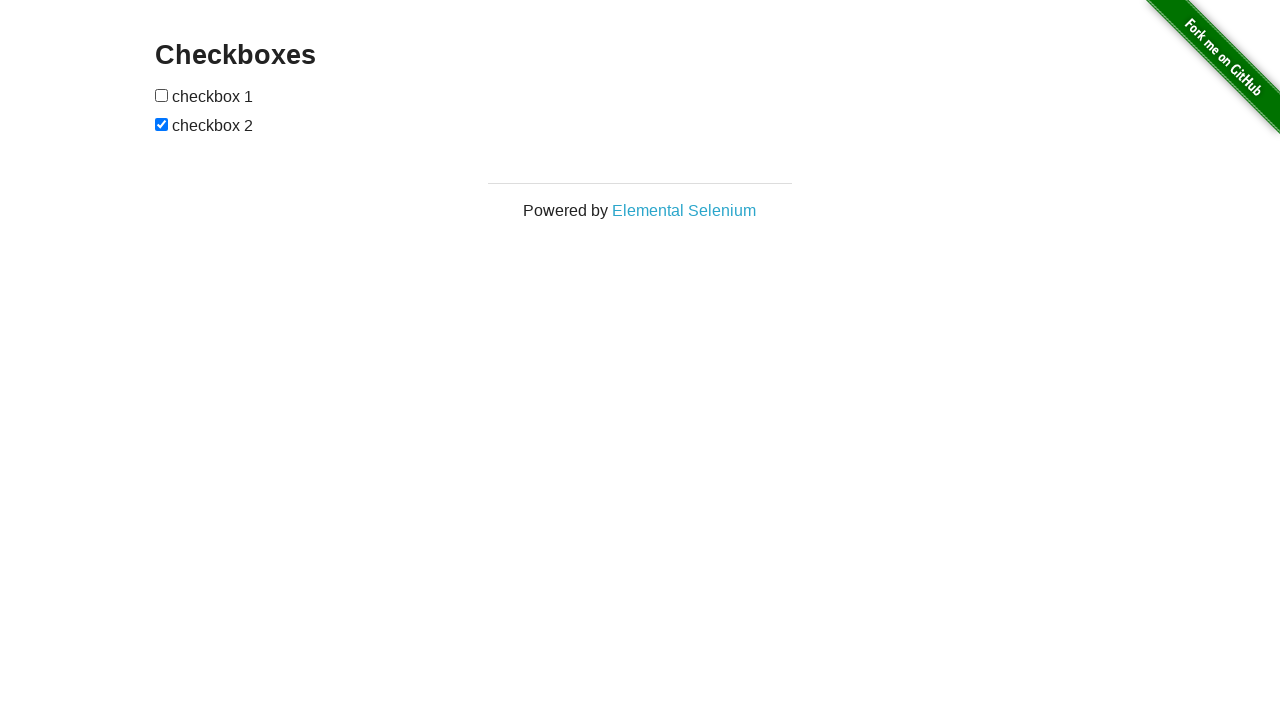

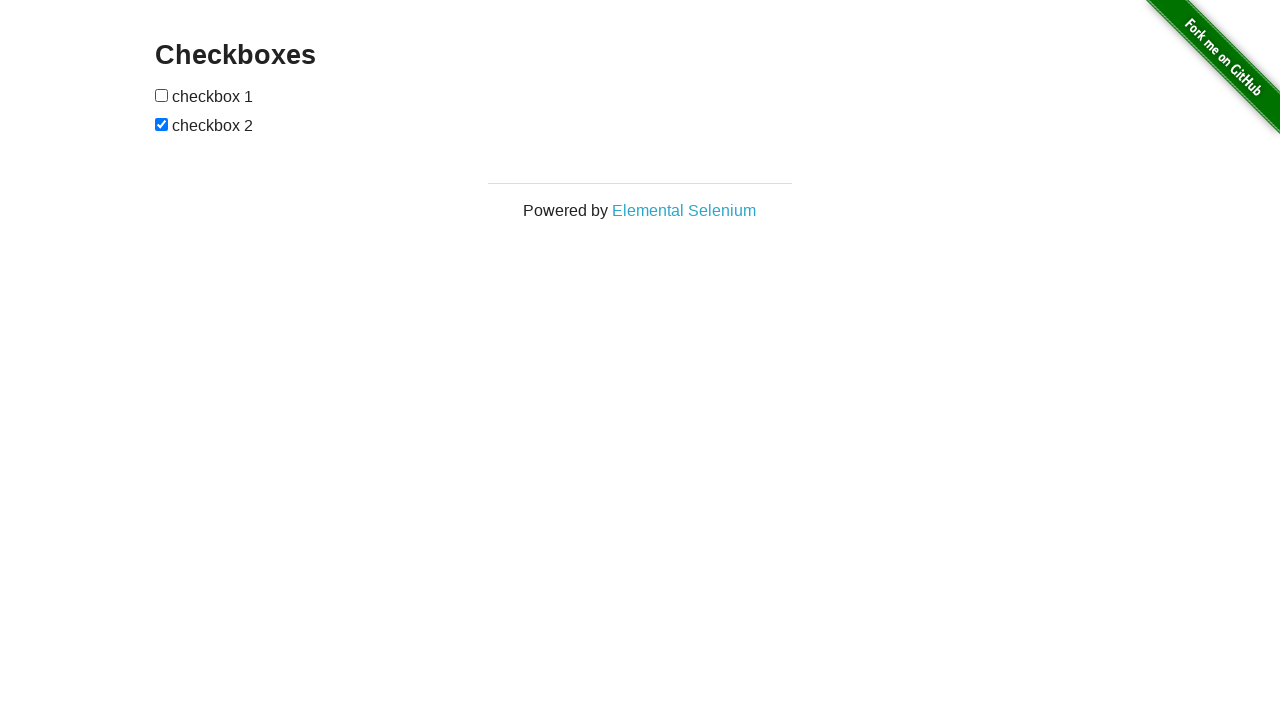